Simple test that navigates to the University of Pune website and verifies the page loads successfully.

Starting URL: http://www.unipune.ac.in/

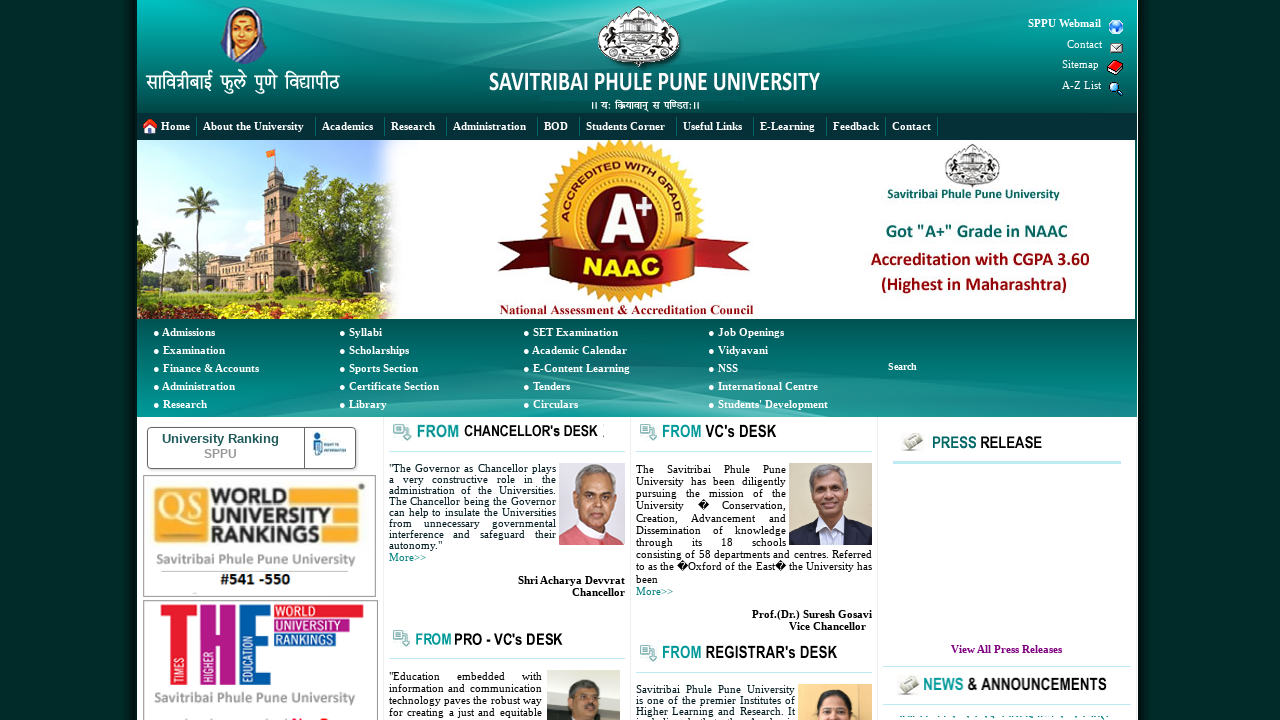

Waited for DOM content to load on University of Pune website
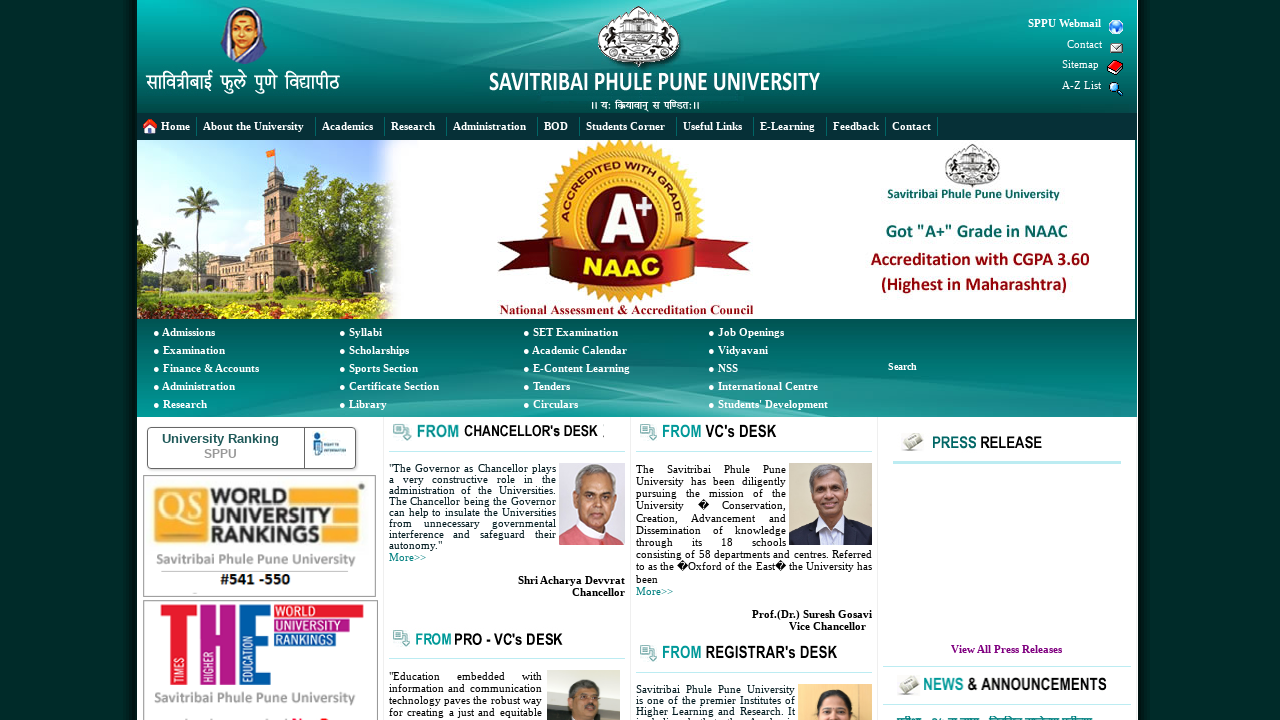

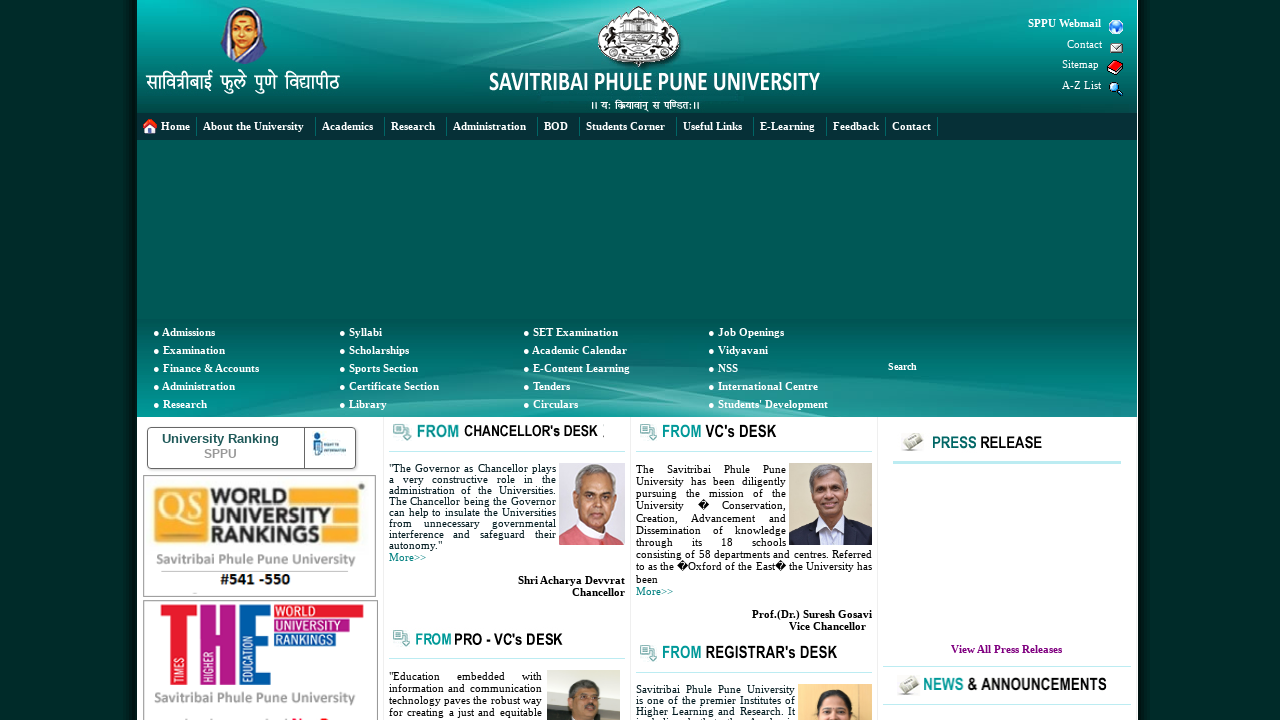